Tests drag and drop functionality on jQuery UI demo page by dragging an element and dropping it onto a target area within an iframe

Starting URL: https://jqueryui.com/droppable/

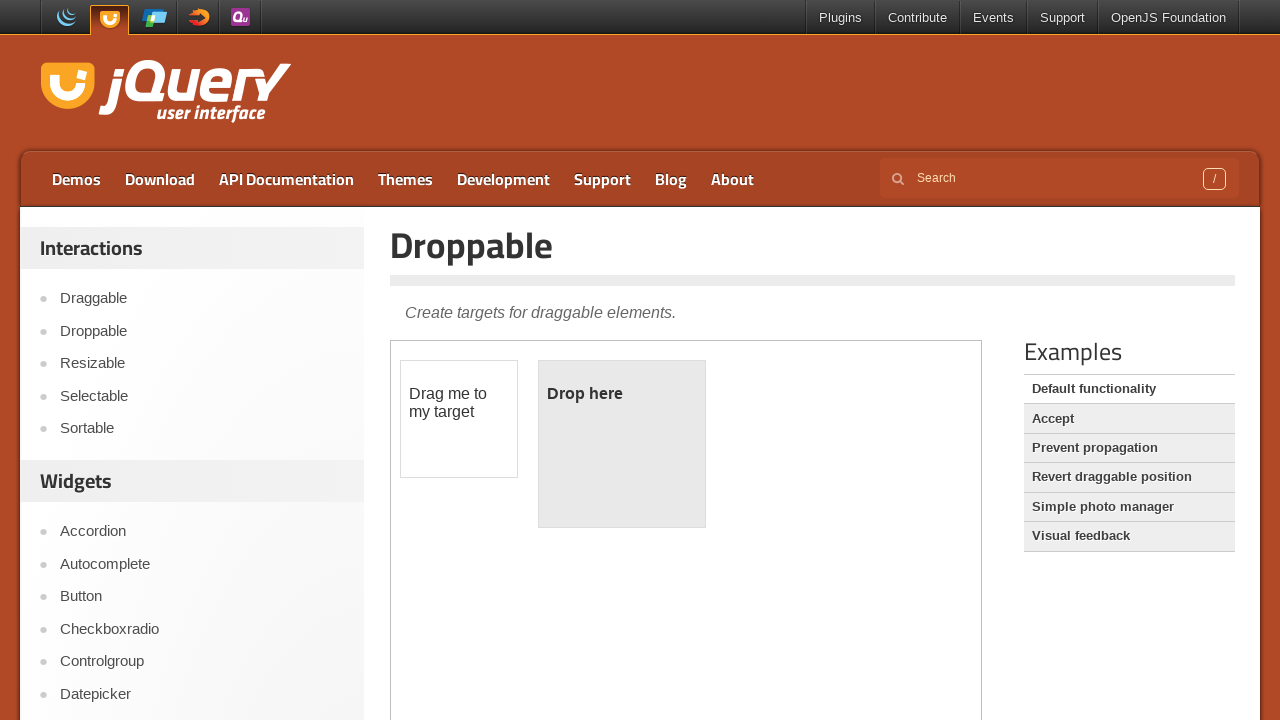

Located demo-frame iframe for drag and drop test
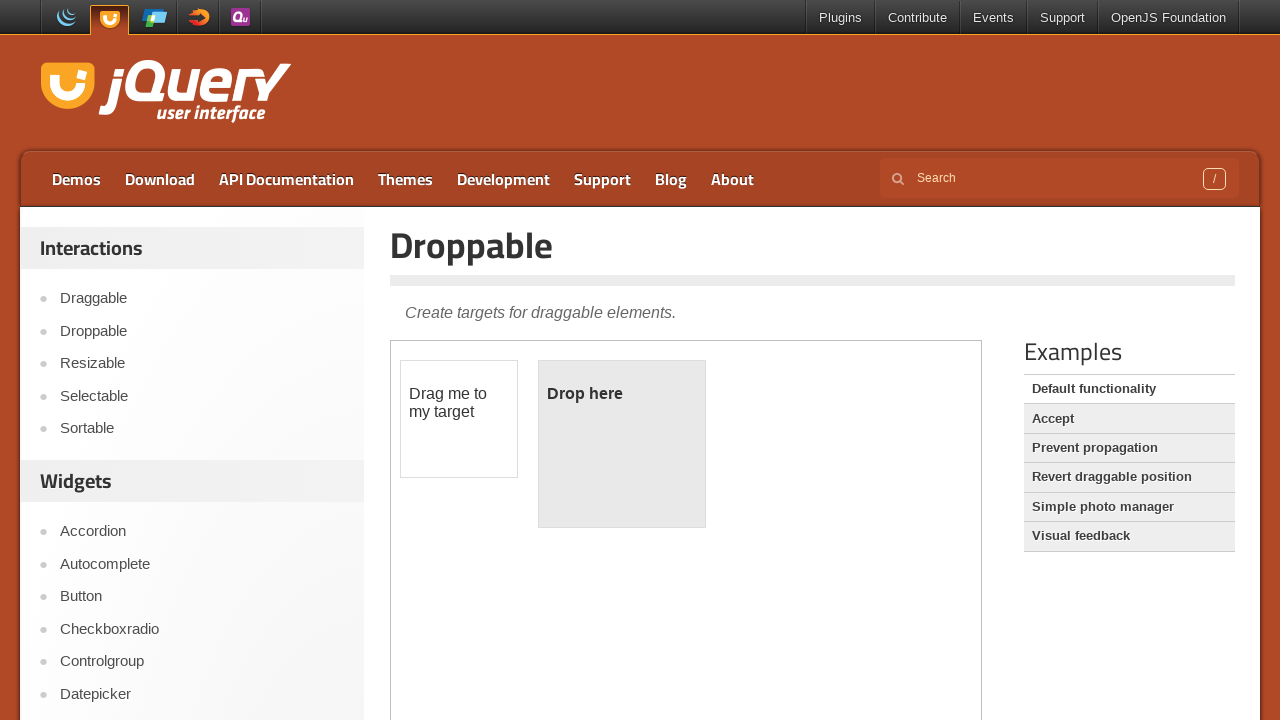

Clicked on draggable element at (459, 419) on .demo-frame >> internal:control=enter-frame >> #draggable
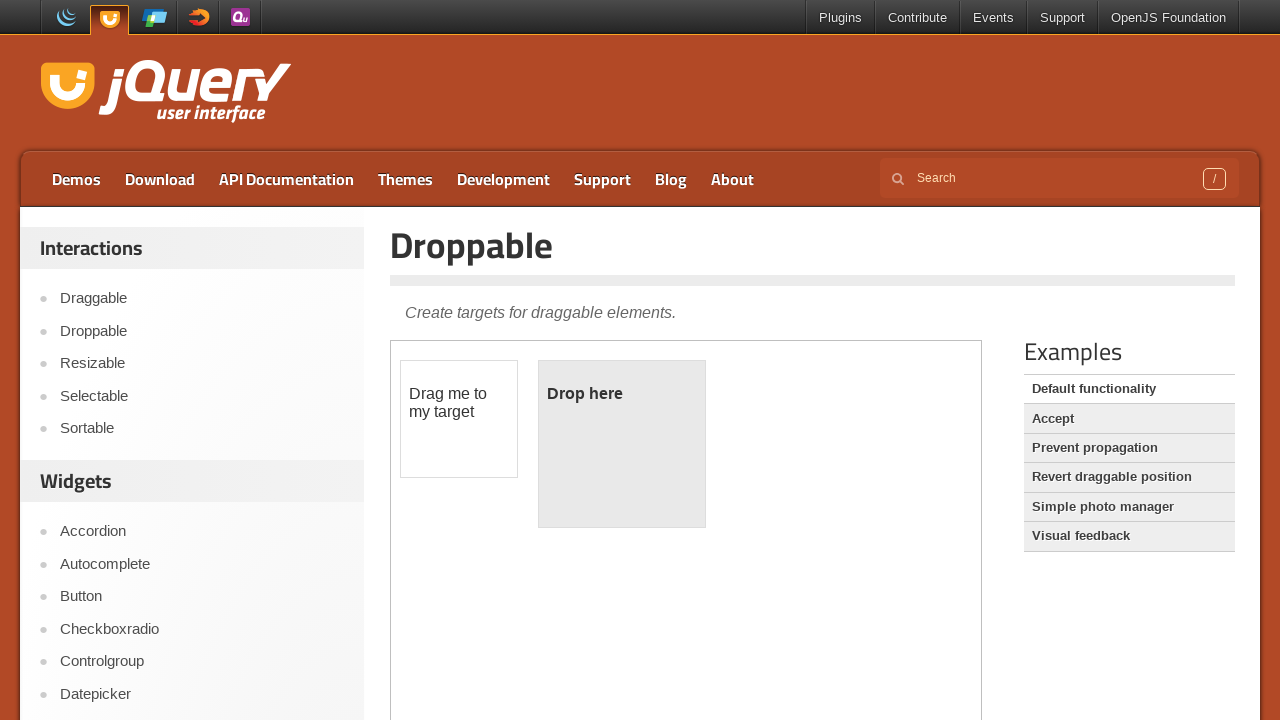

Dragged draggable element and dropped it onto droppable target at (622, 444)
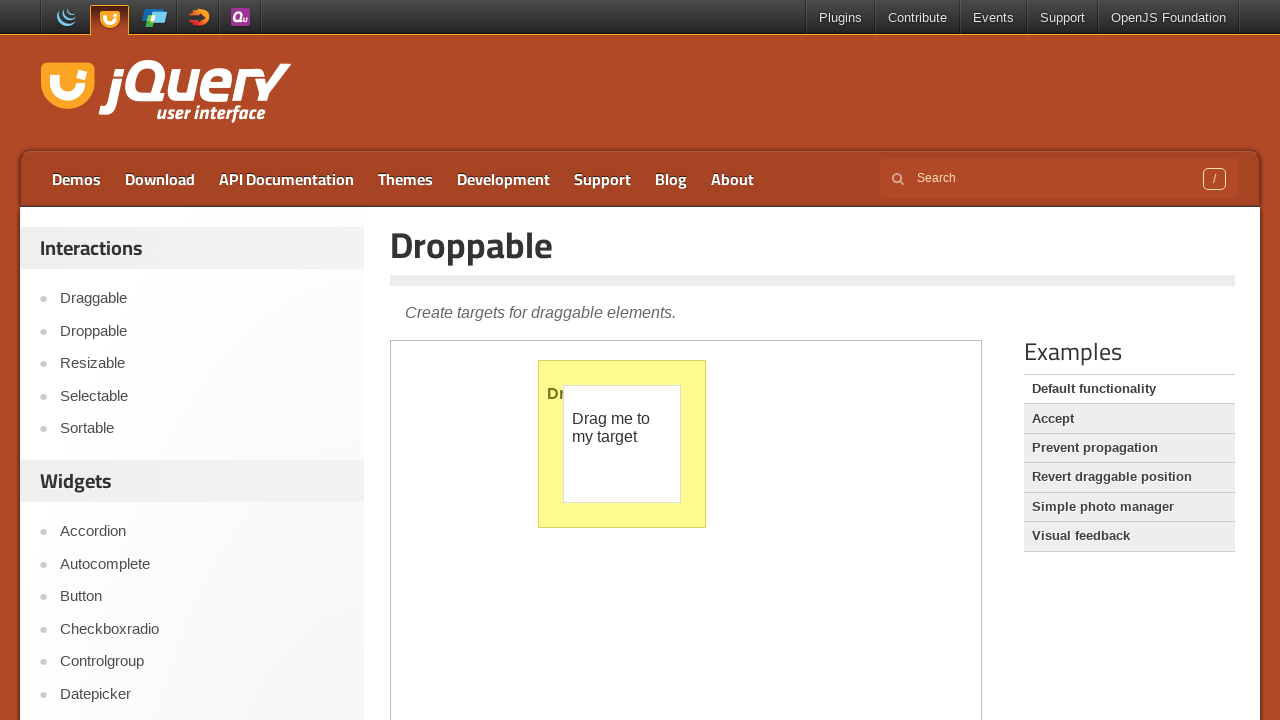

Verified page contains 1 iframe(s)
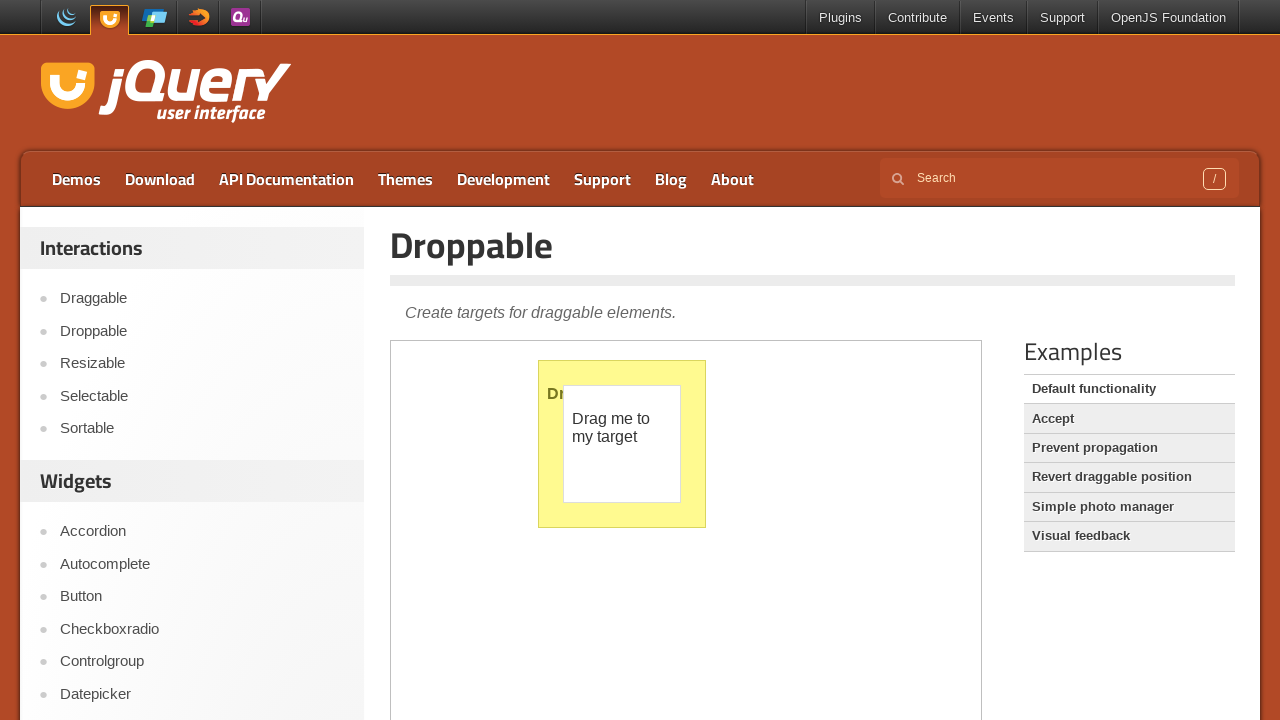

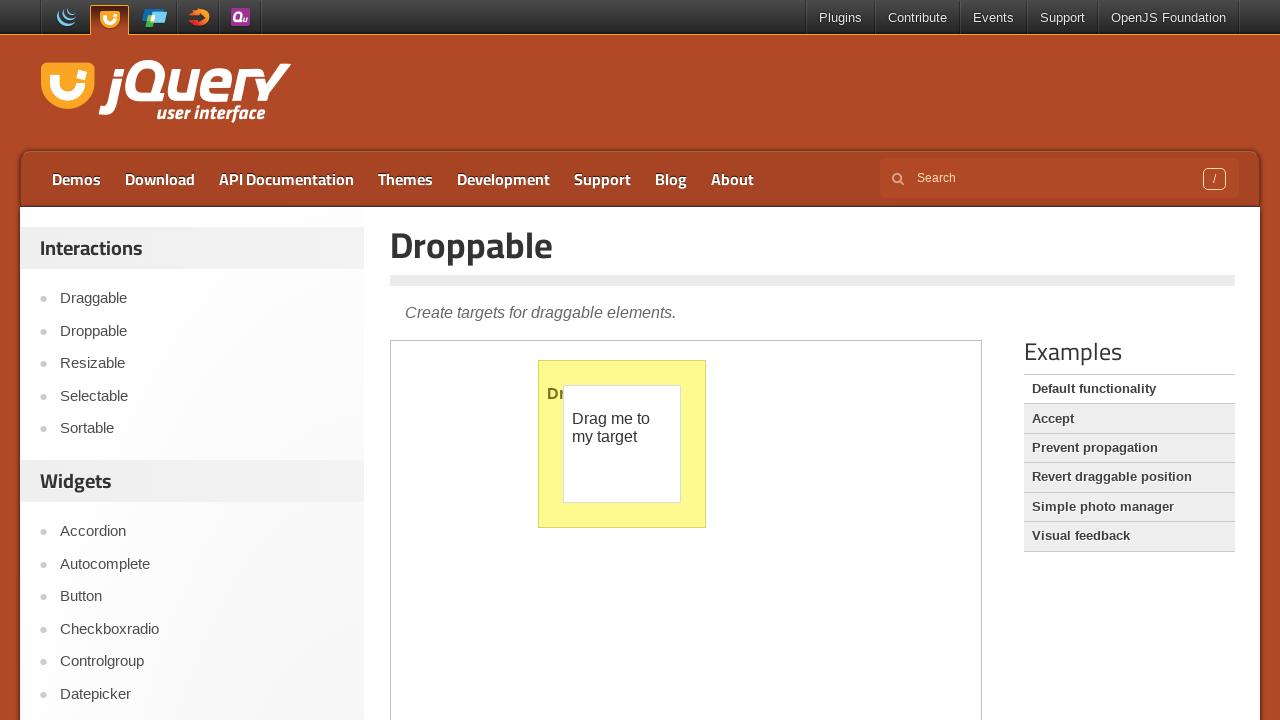